Verifies navigation to the FAQ page via the sidebar link and checks the URL and header

Starting URL: https://docs.qameta.io/allure-testops/

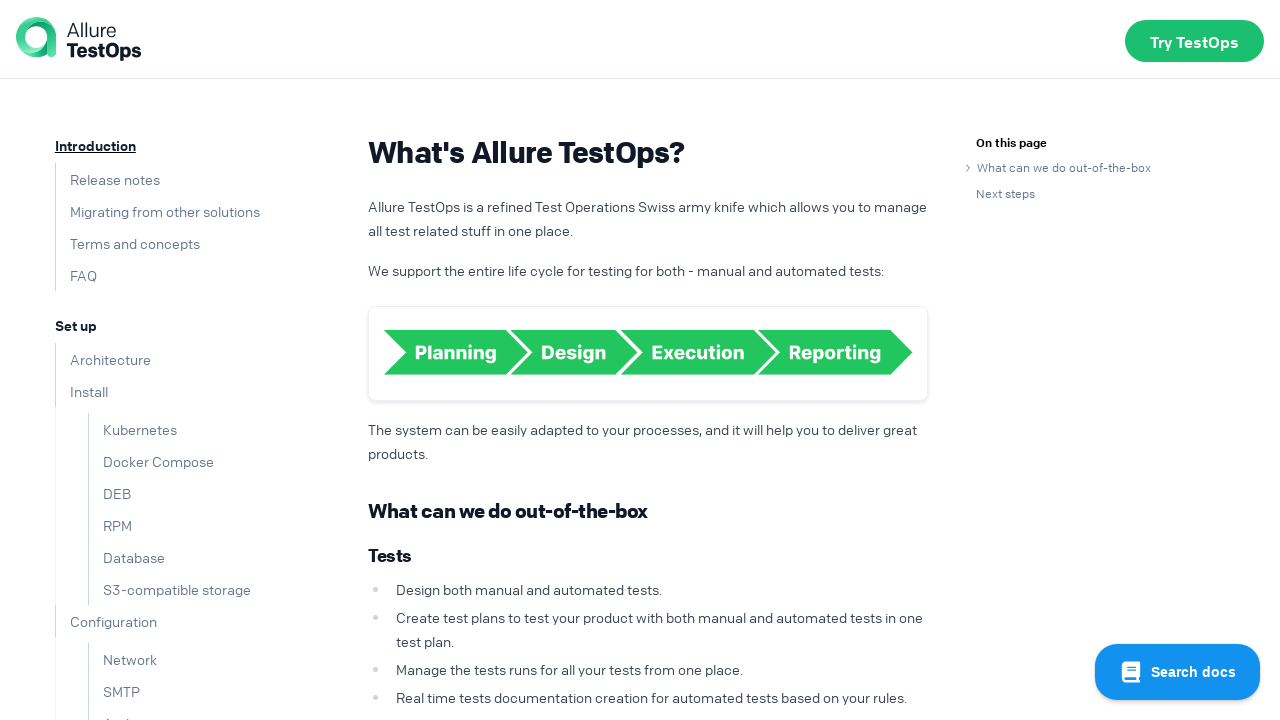

Clicked the FAQ link in the sidebar at (76, 275) on text=FAQ
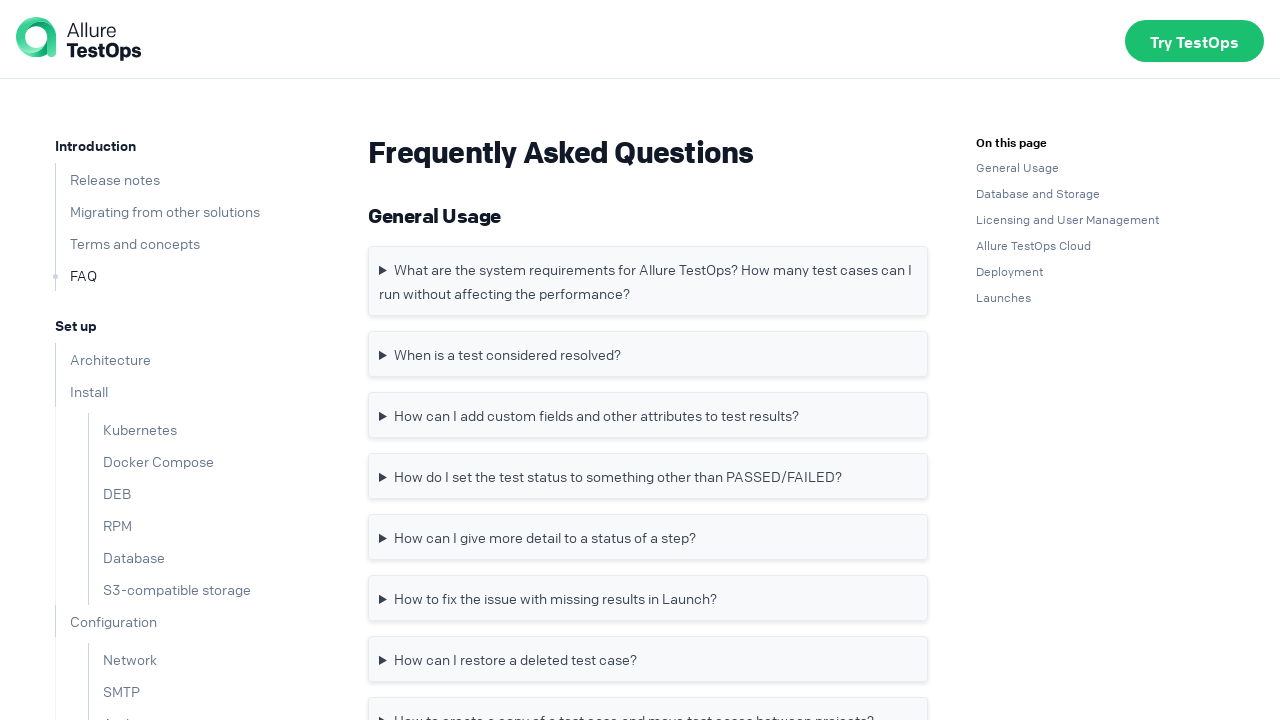

Verified that the URL contains 'faq'
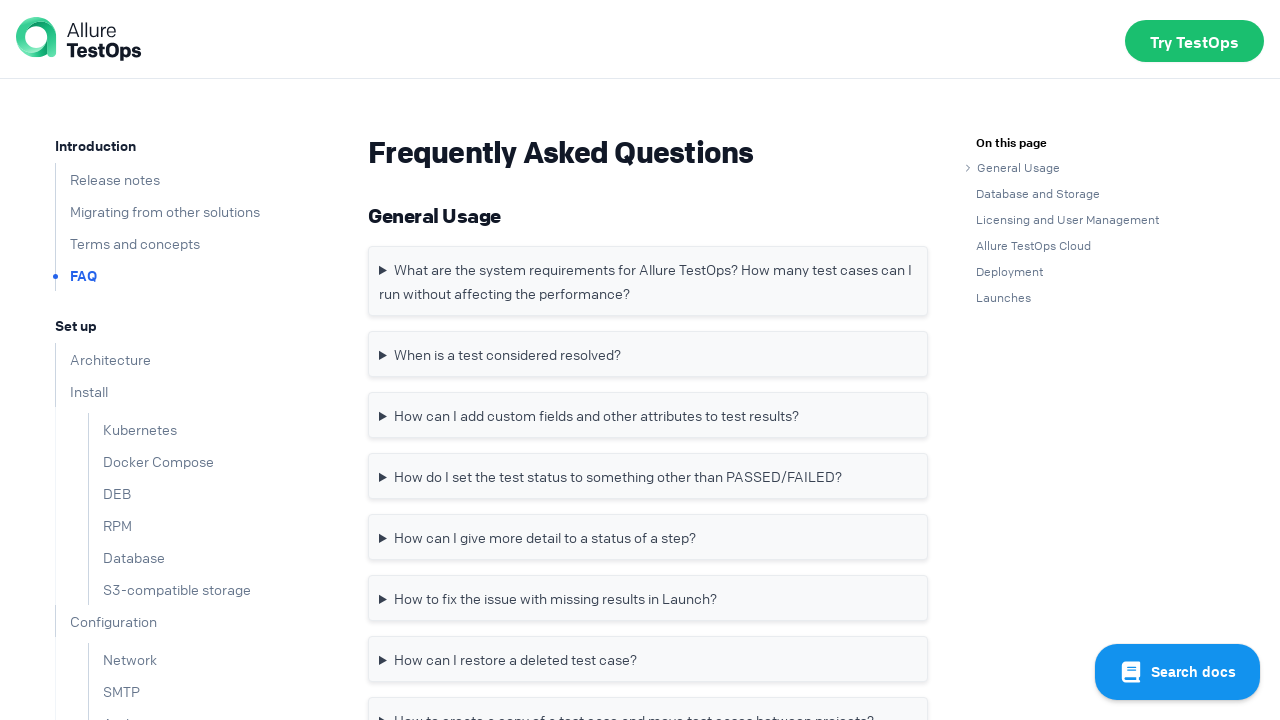

Verified that the page header displays 'Frequently Asked Questions'
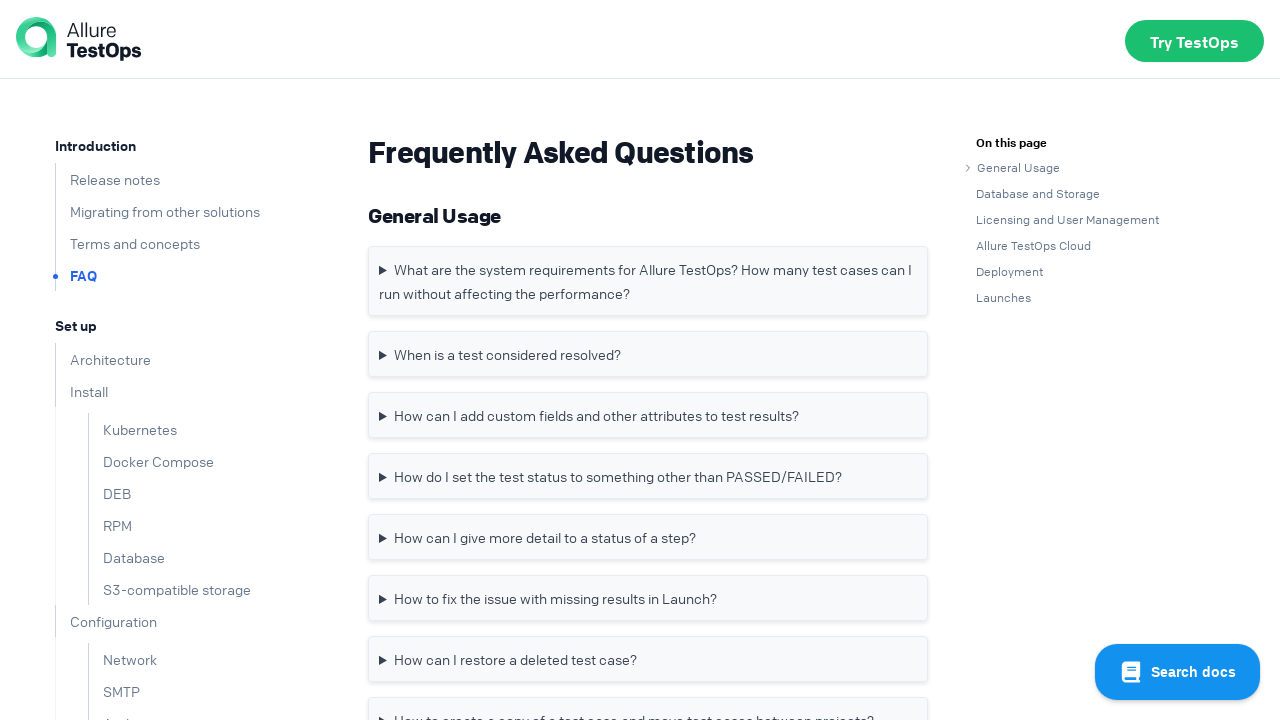

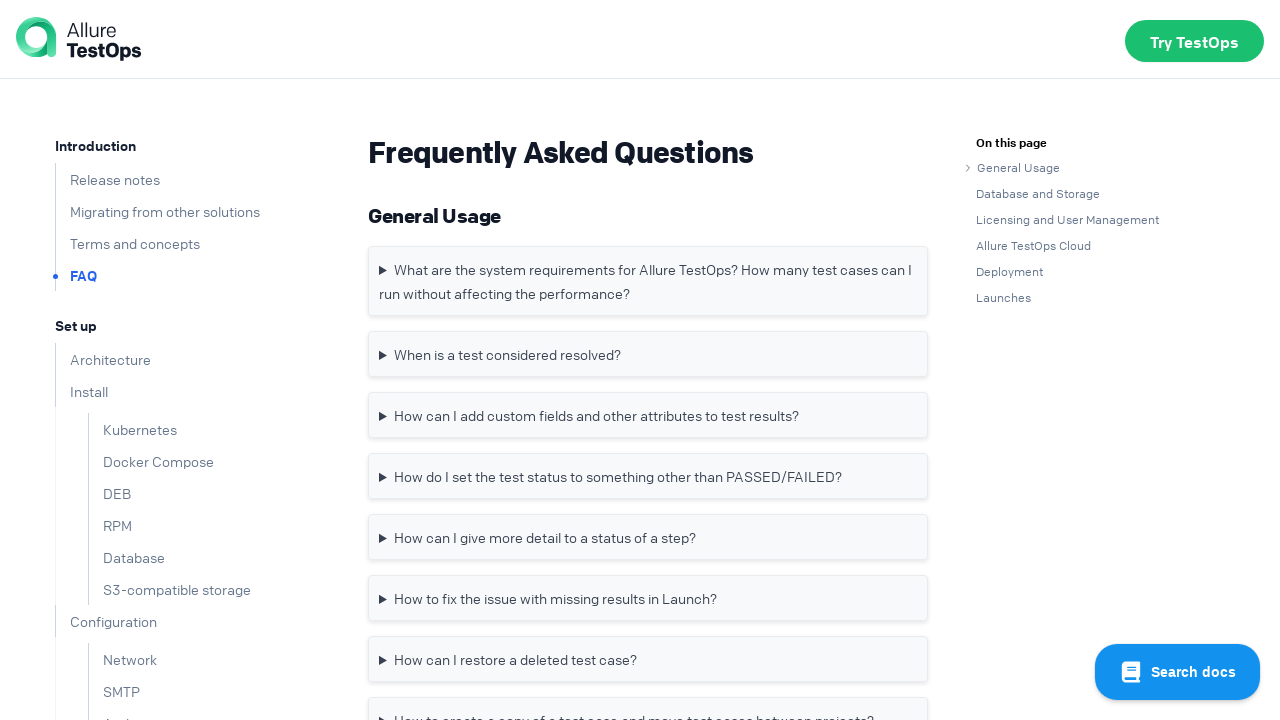